Tests window handling functionality by opening a new window, verifying text in both windows, and switching between them

Starting URL: https://the-internet.herokuapp.com/windows

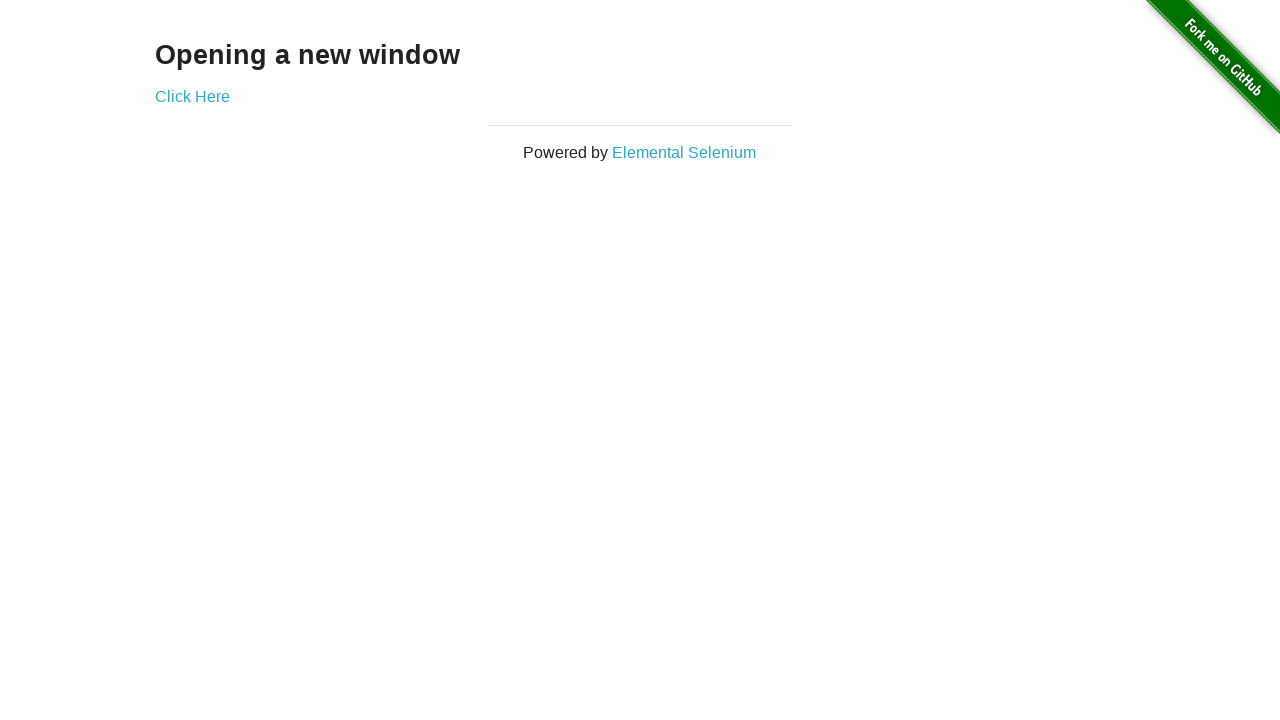

Clicked 'Click Here' button and opened new window at (192, 96) on text='Click Here'
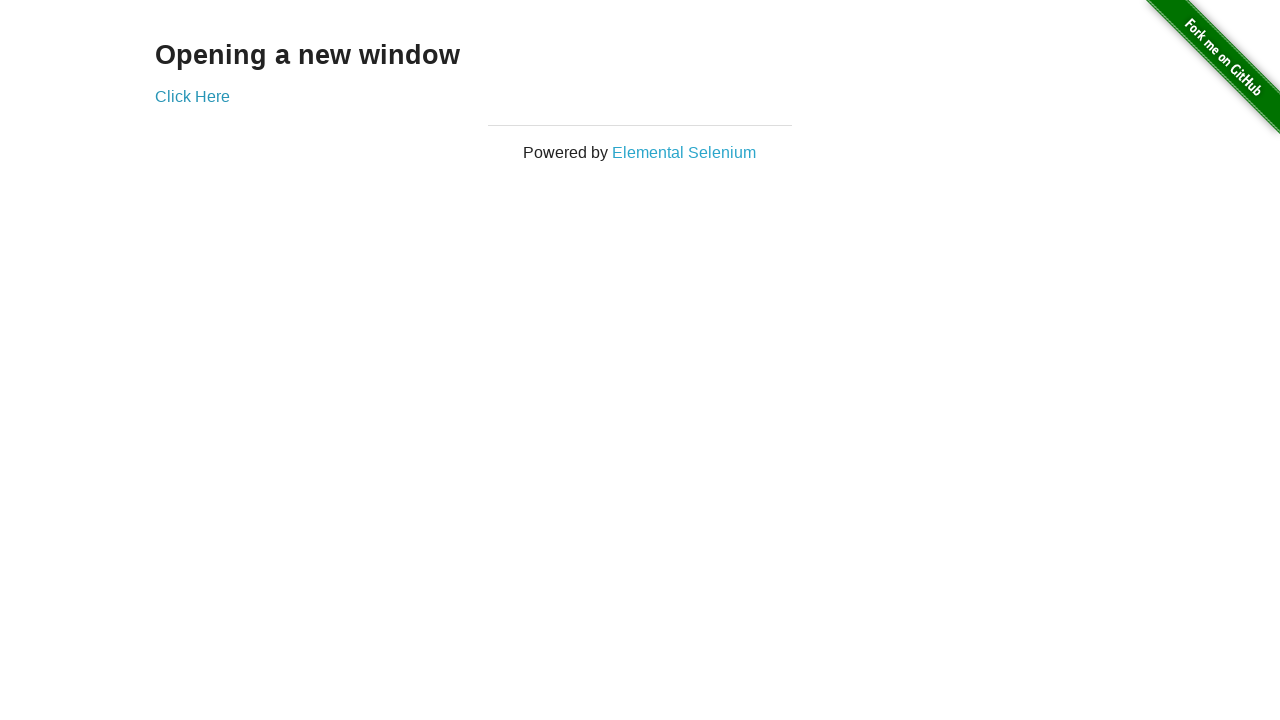

New window loaded completely
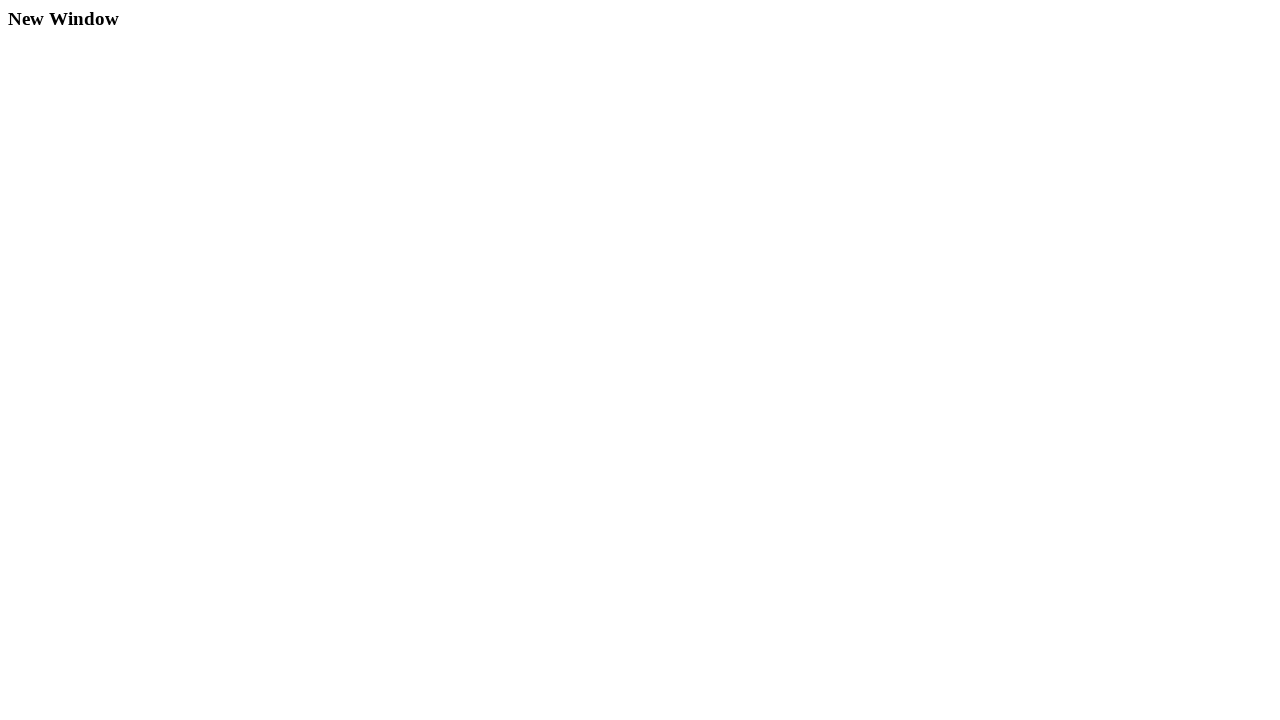

Verified new window contains heading 'New Window'
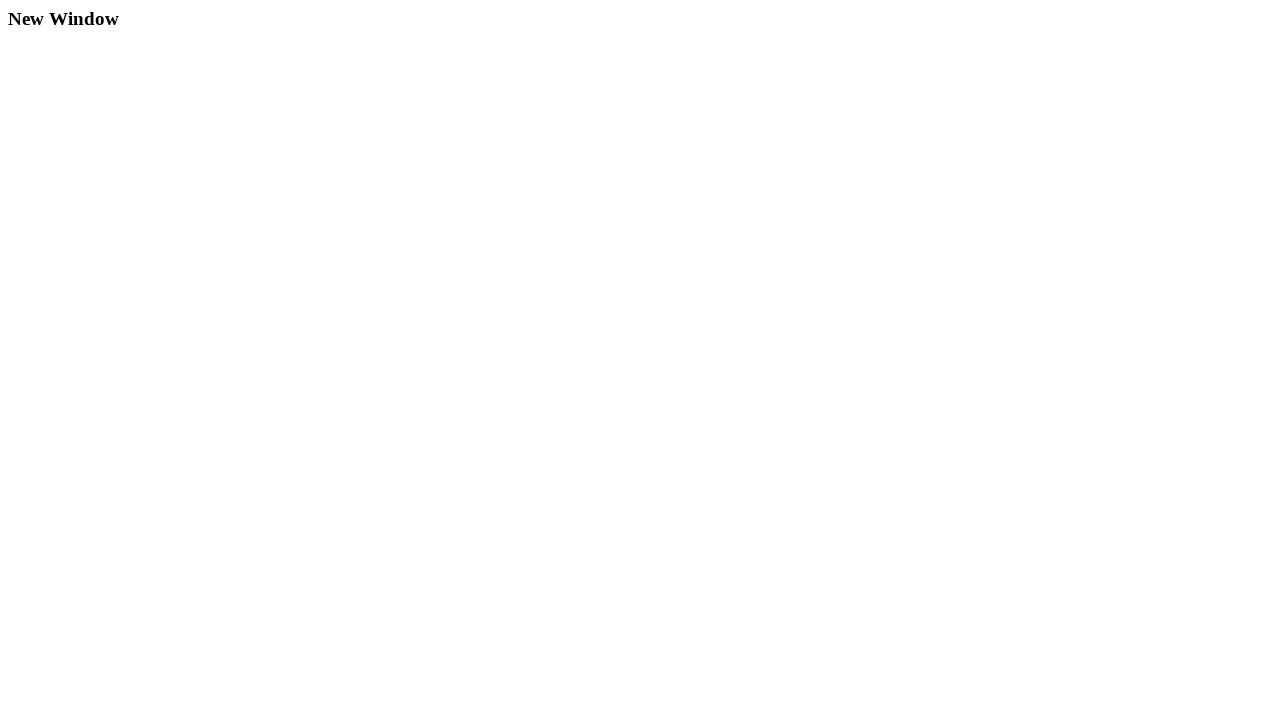

Closed the new window
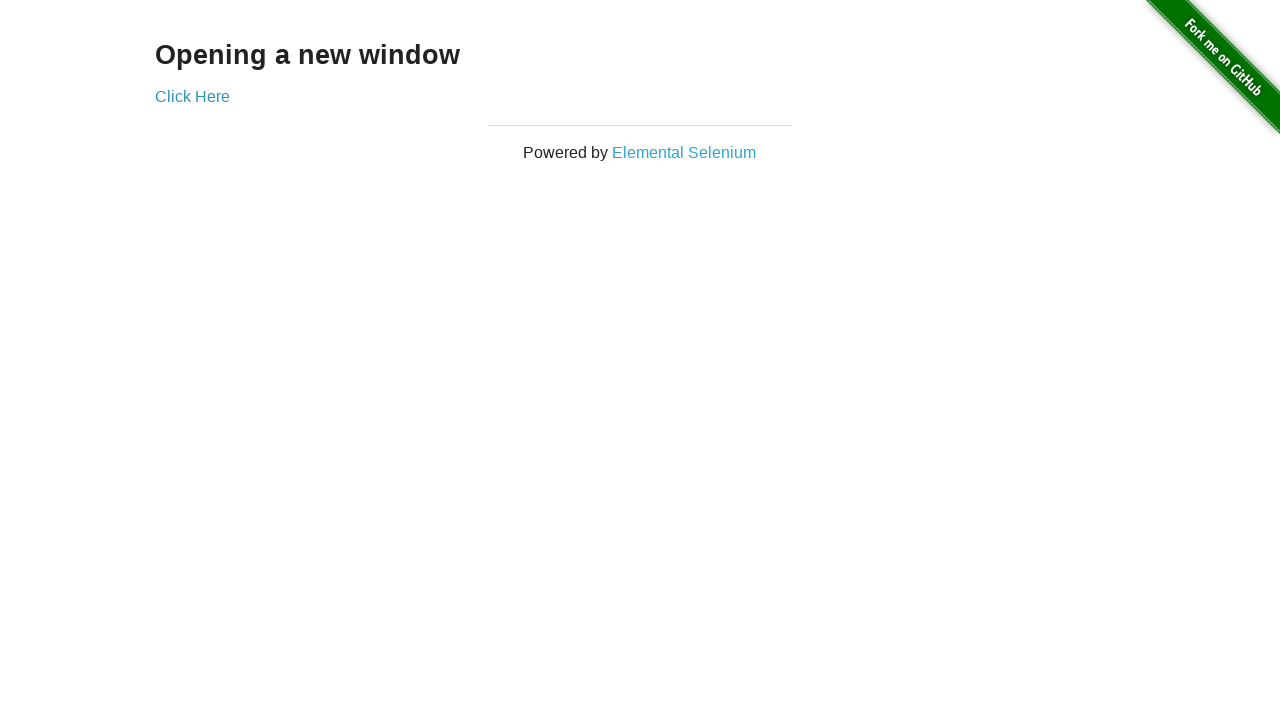

Verified original window contains heading 'Opening a new window'
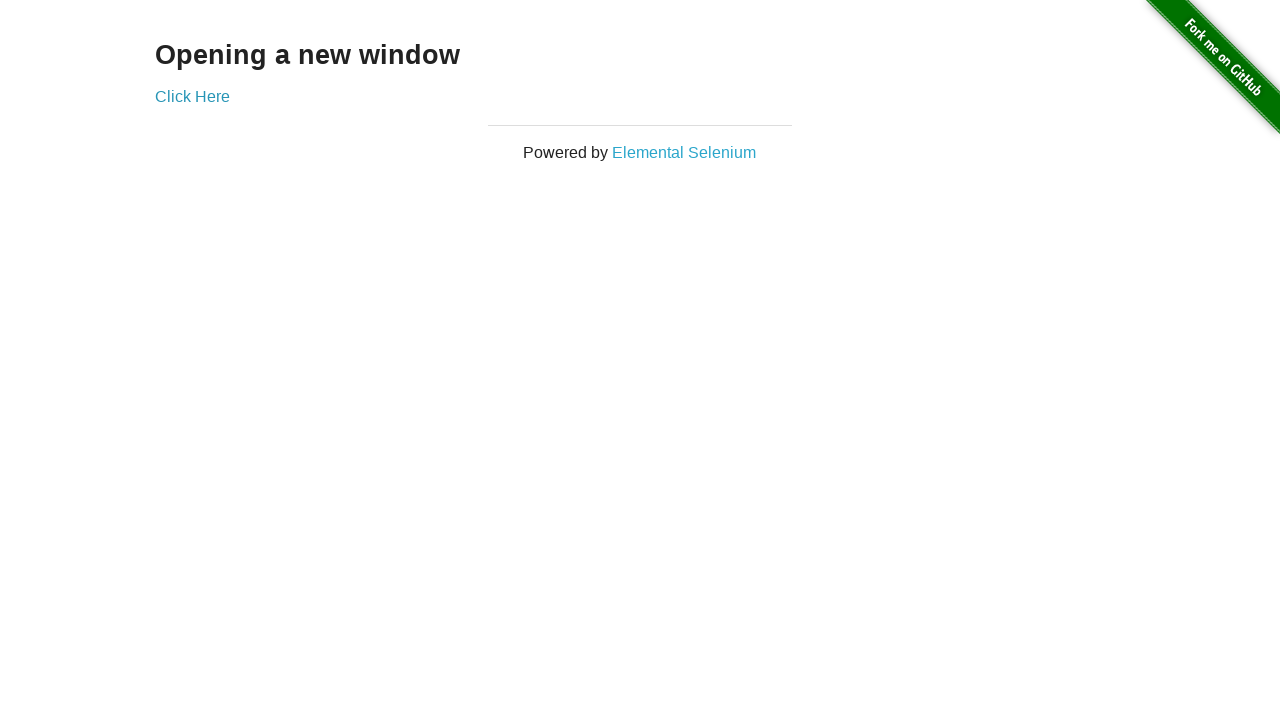

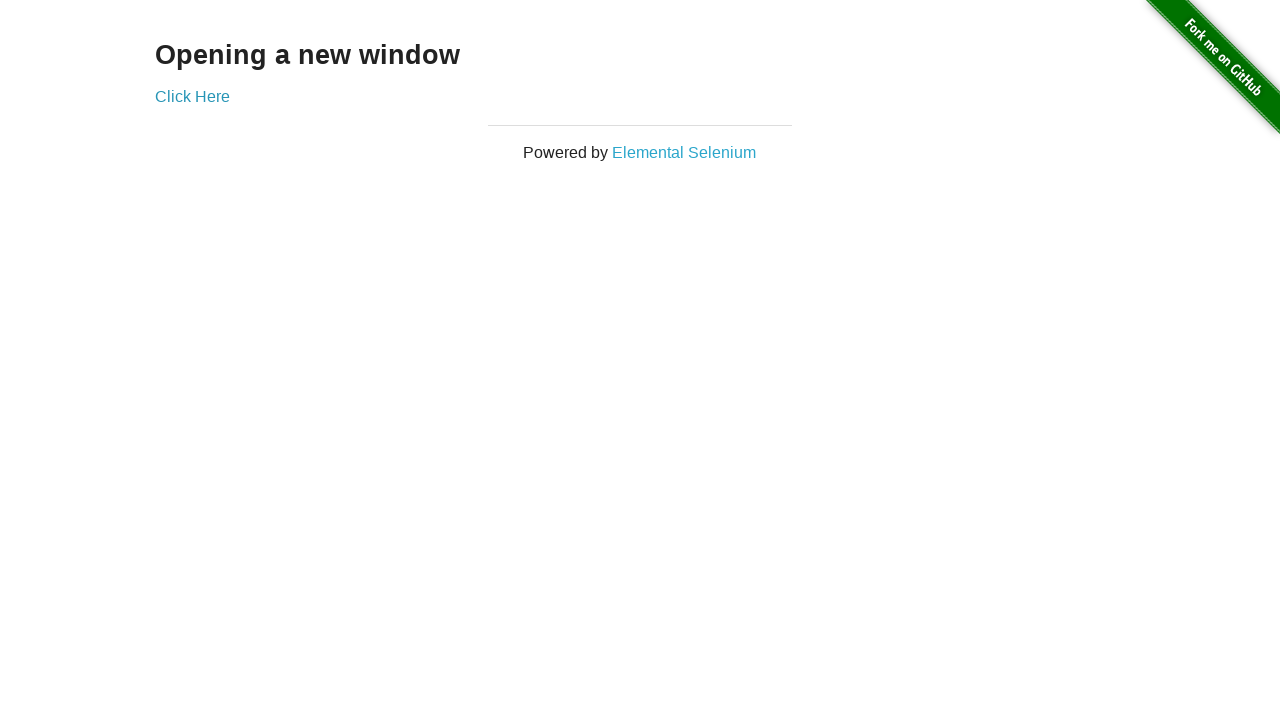